Tests a simple JavaScript alert by clicking a button that triggers an alert and accepting it

Starting URL: https://demoqa.com/alerts

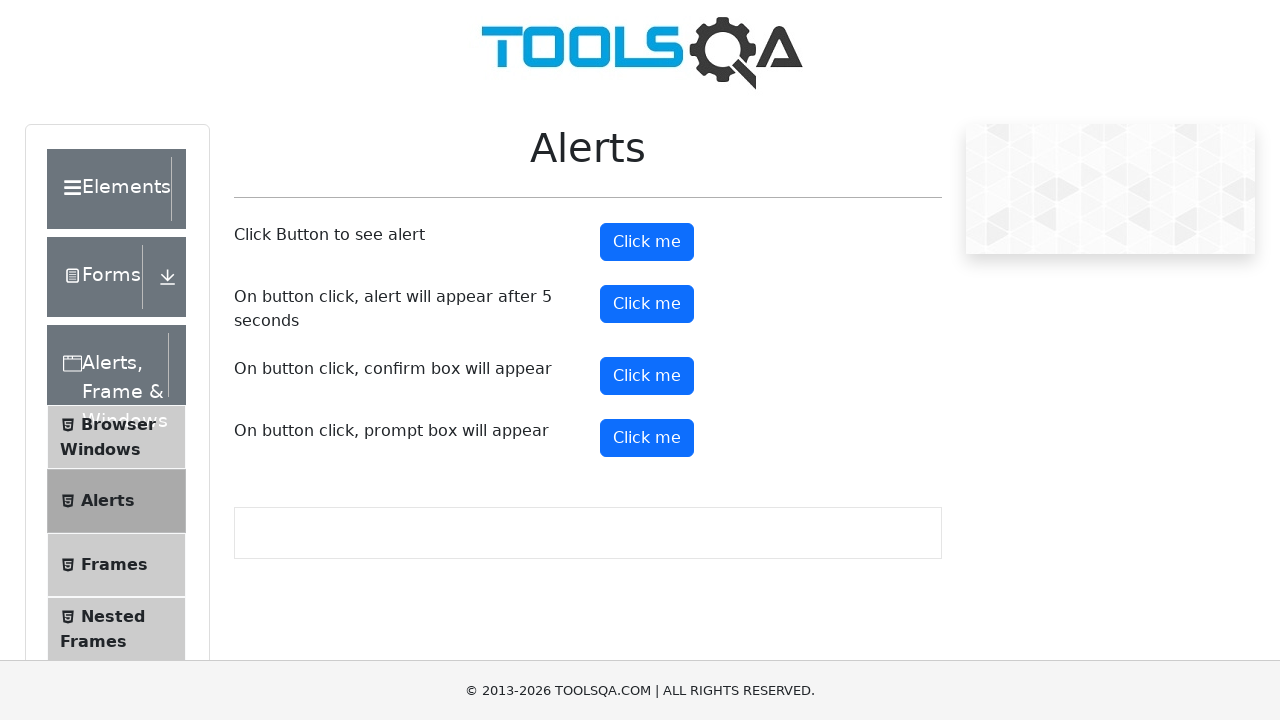

Navigated to alerts demo page
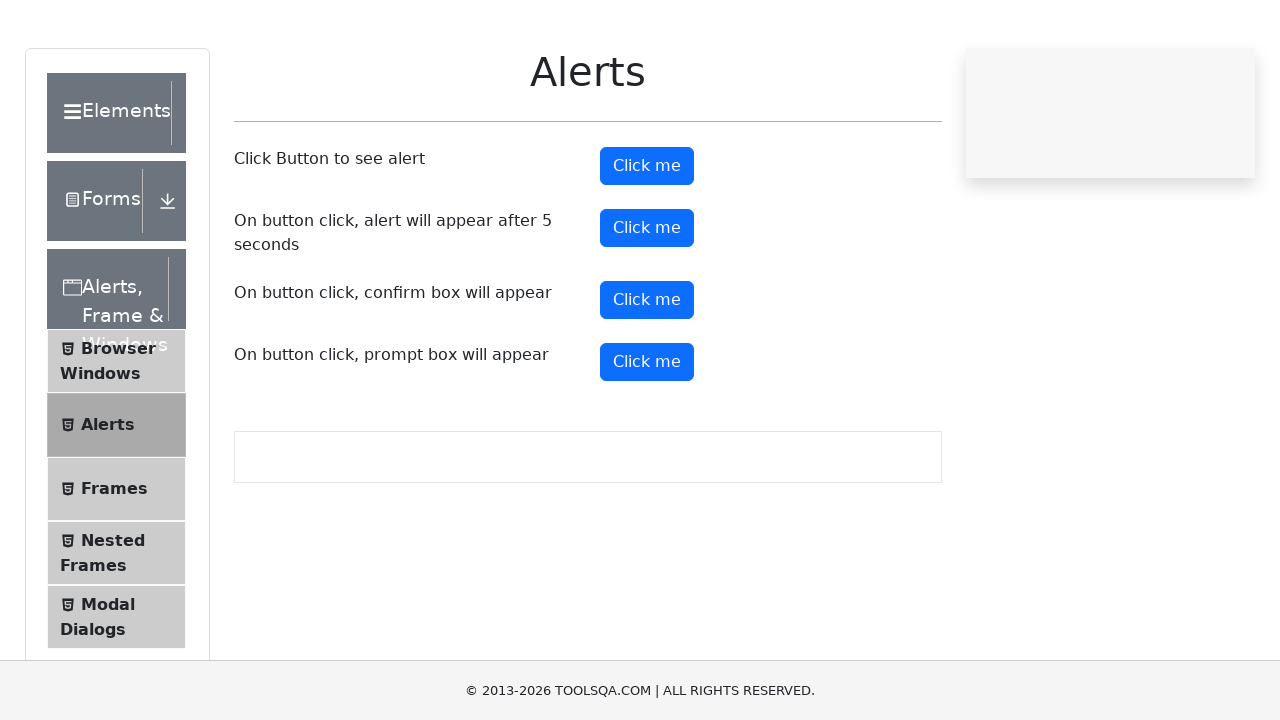

Clicked button to trigger simple alert at (647, 242) on #alertButton
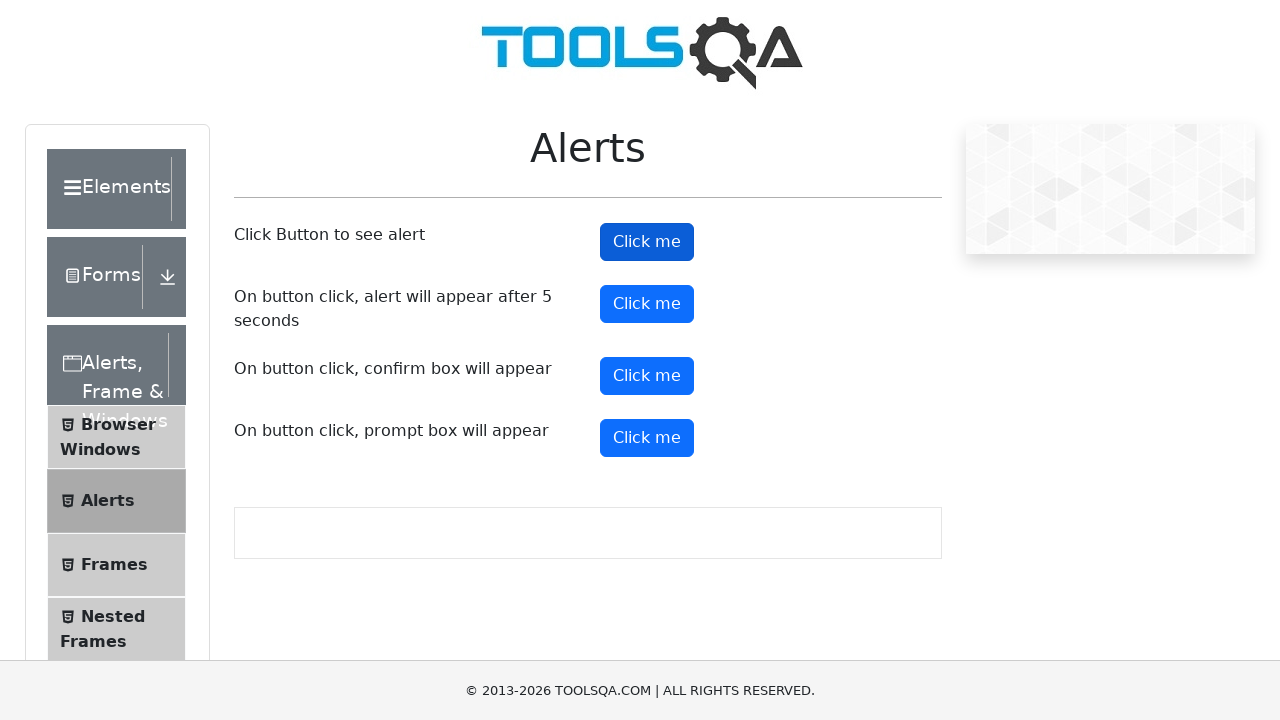

Accepted the JavaScript alert dialog
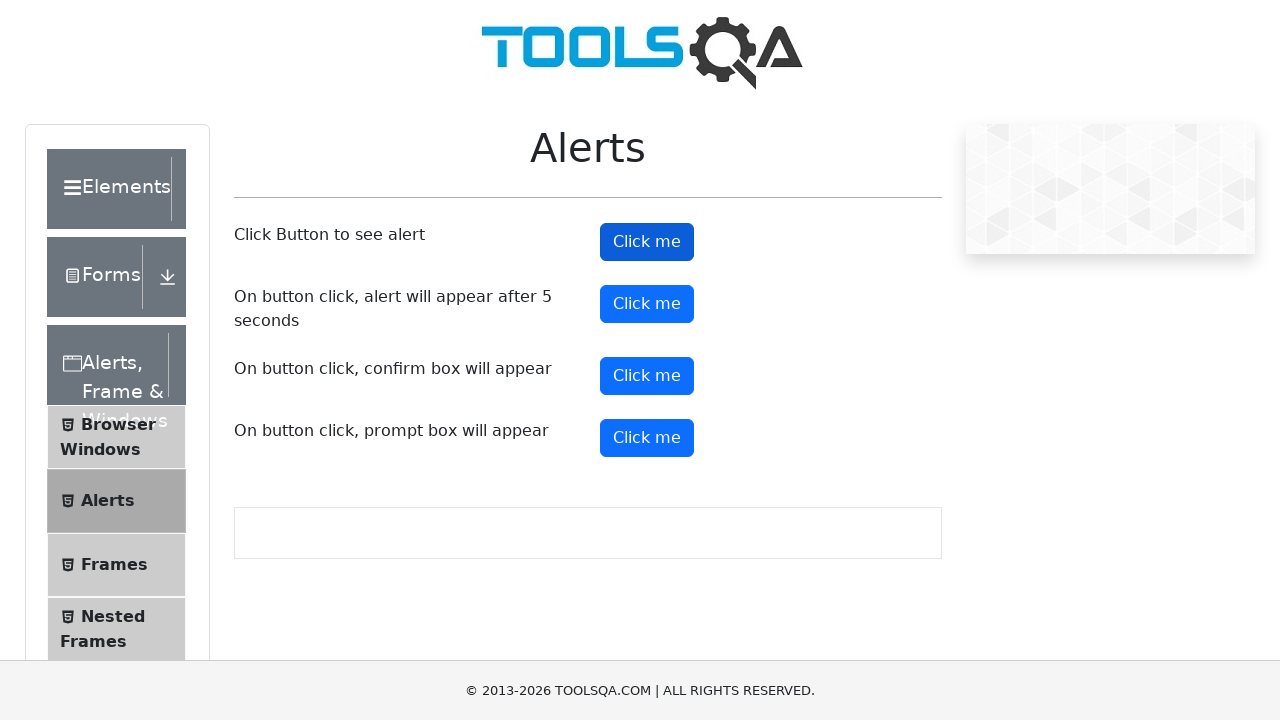

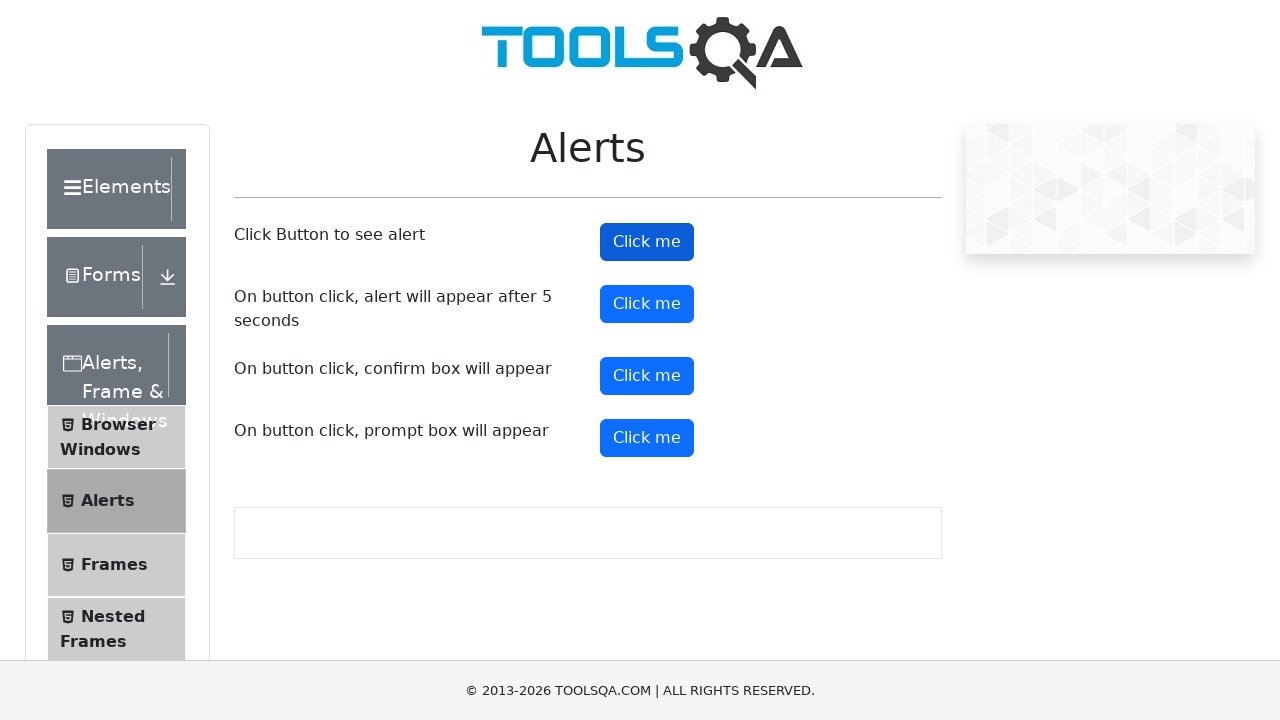